Tests a form submission by filling out various input fields including text inputs, radio buttons, checkboxes, dropdown selection, and date picker, then verifies successful submission

Starting URL: https://formy-project.herokuapp.com/form

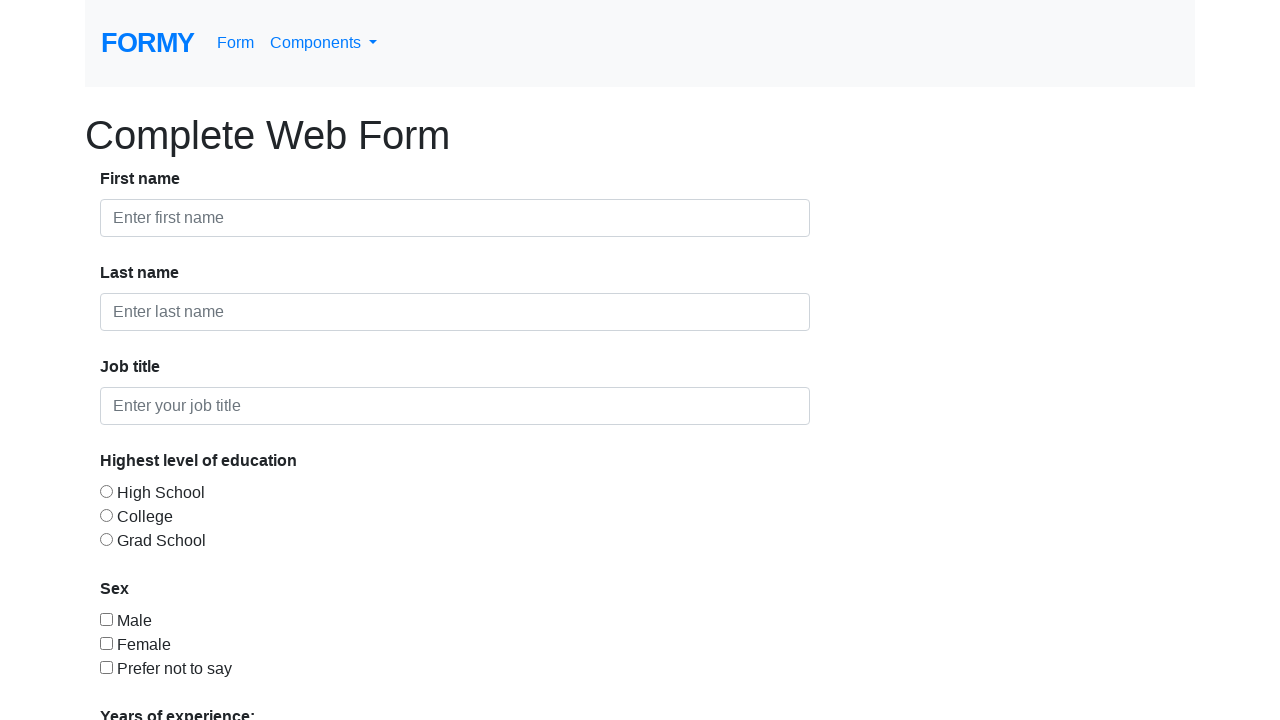

Filled first name field with 'John' on #first-name
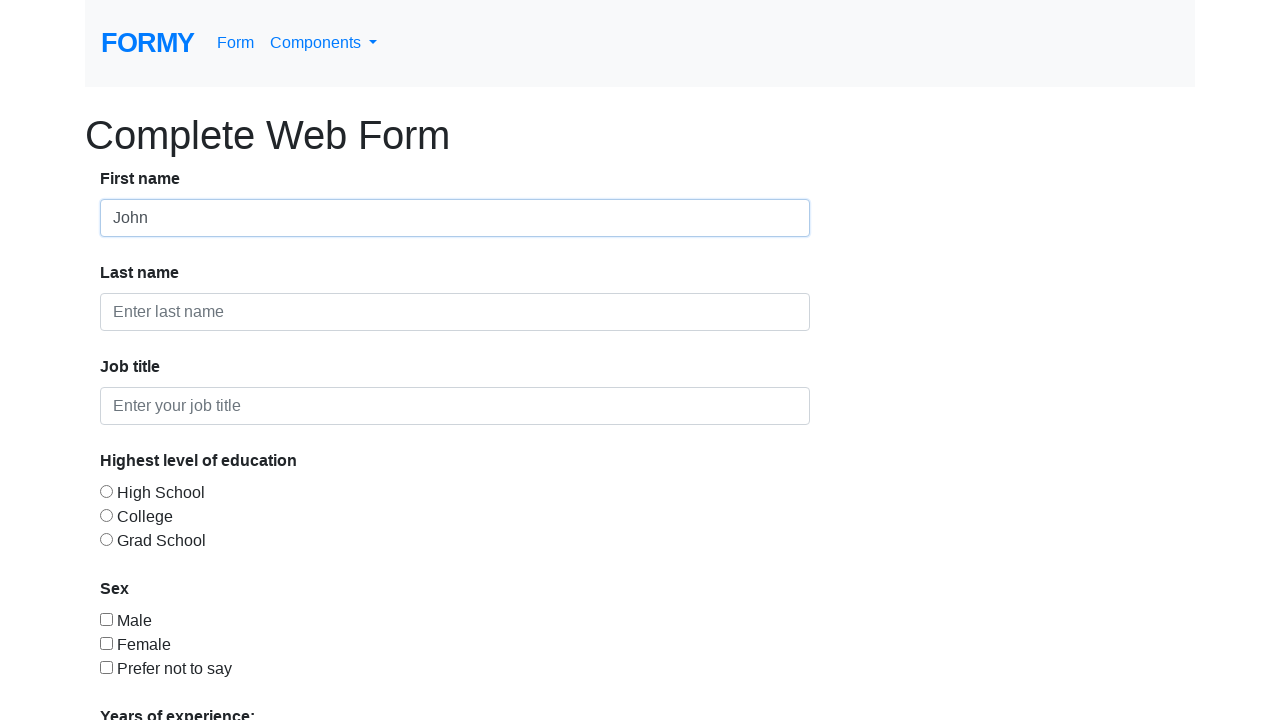

Filled last name field with 'Doe' on #last-name
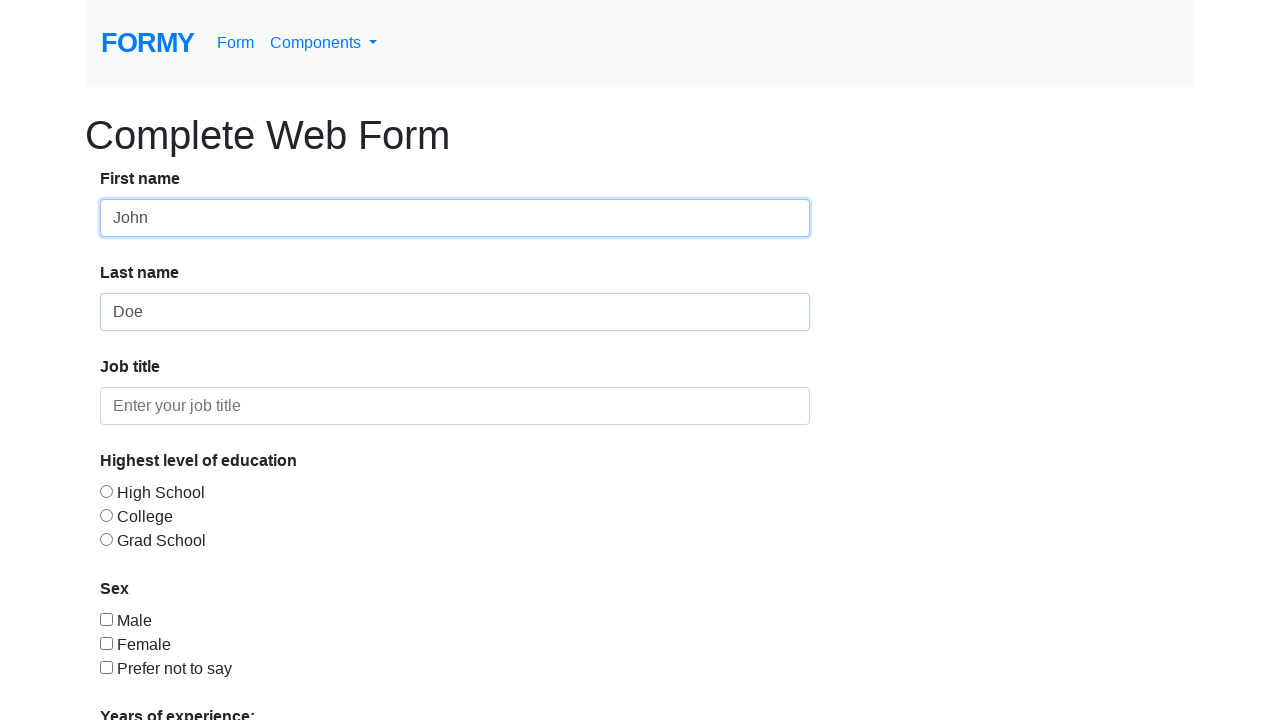

Filled job title field with 'QA Engineer' on #job-title
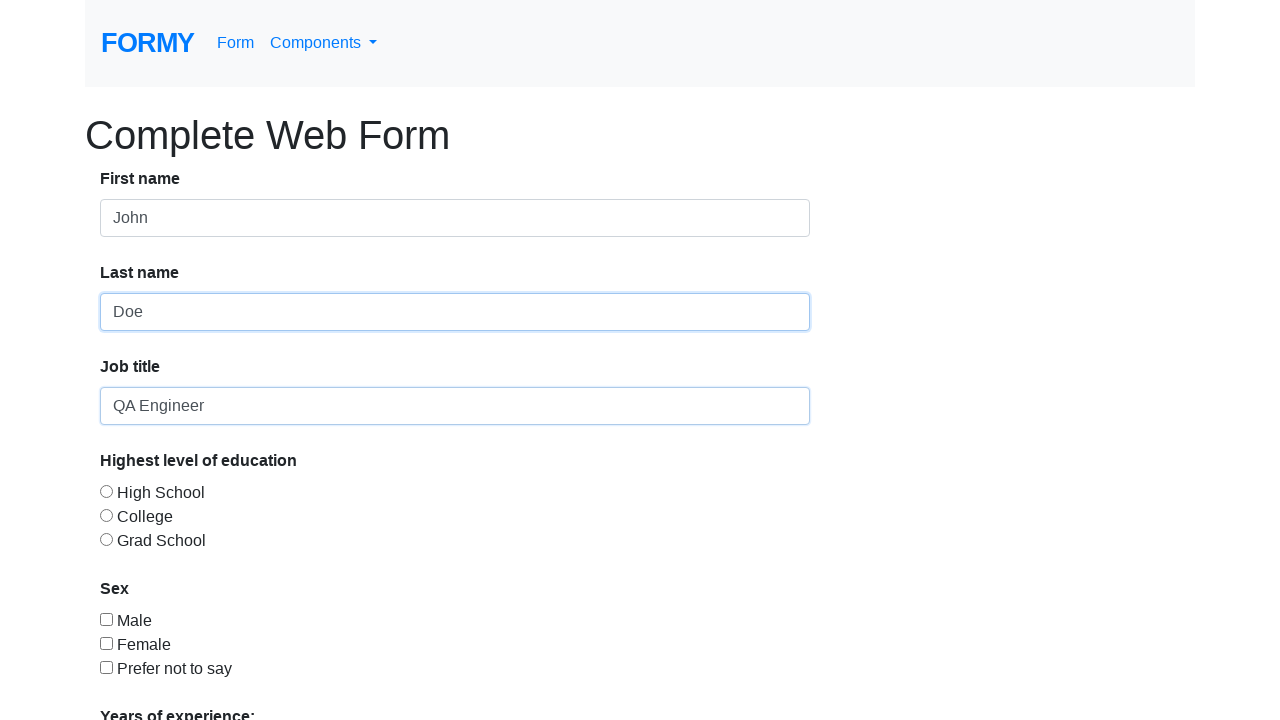

Selected College option for education level at (106, 515) on #radio-button-2
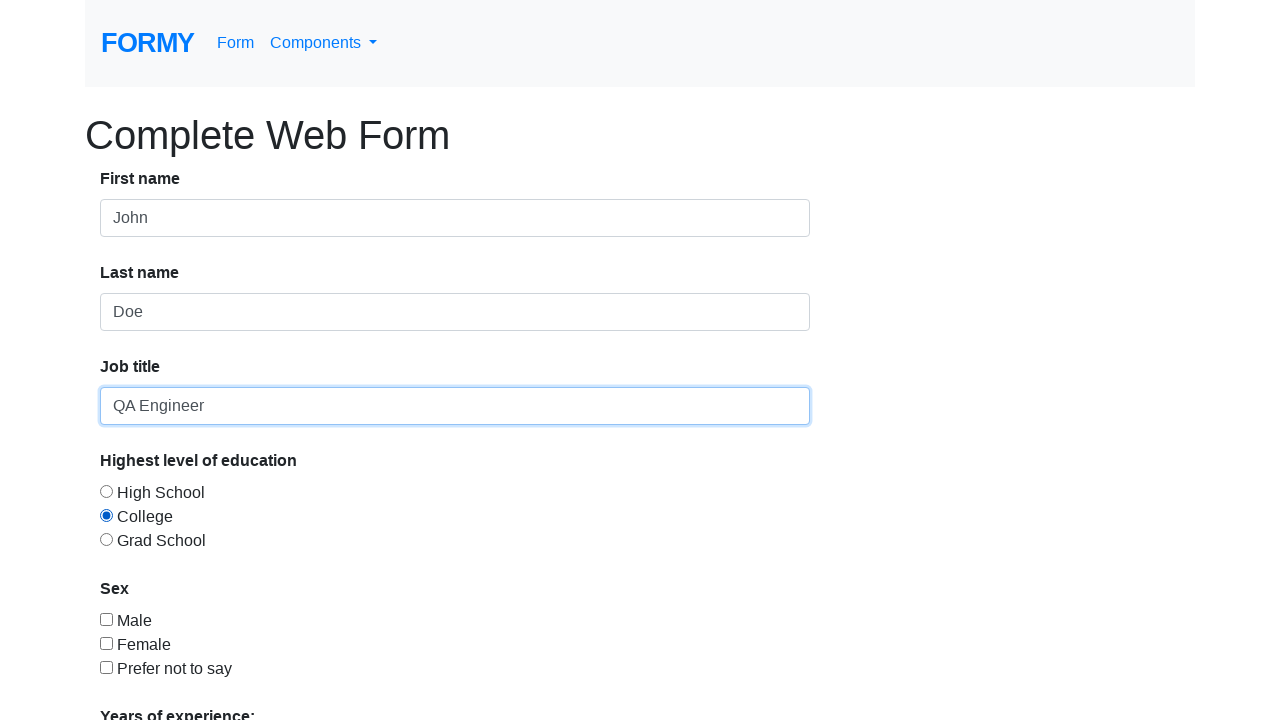

Selected Female checkbox at (106, 643) on #checkbox-2
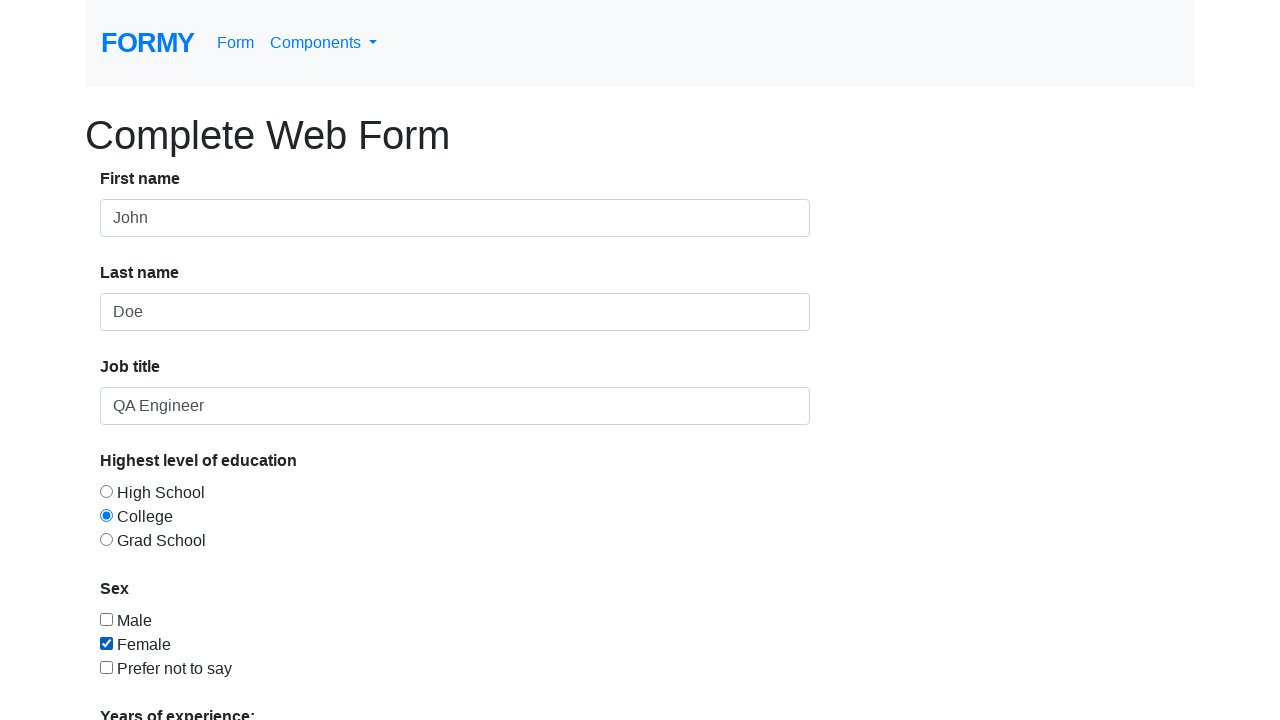

Selected '0-1' years of experience from dropdown on select#select-menu
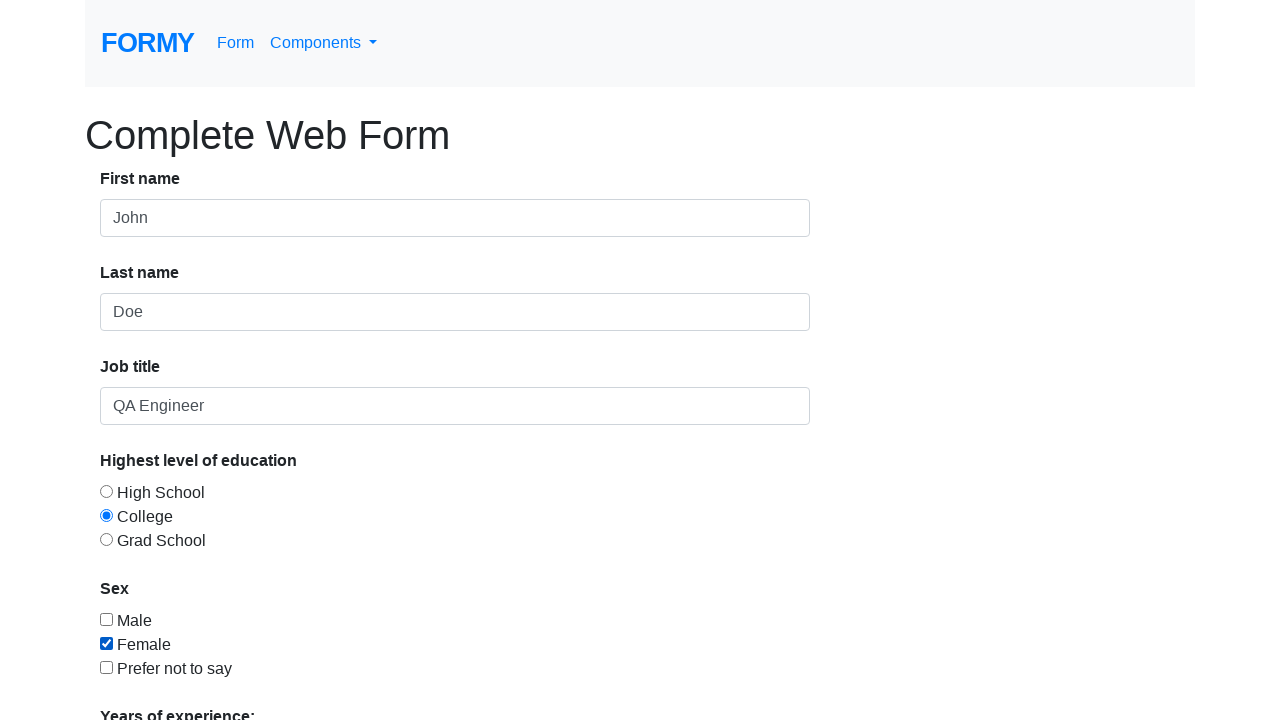

Filled date picker with '05/28/2019' on #datepicker
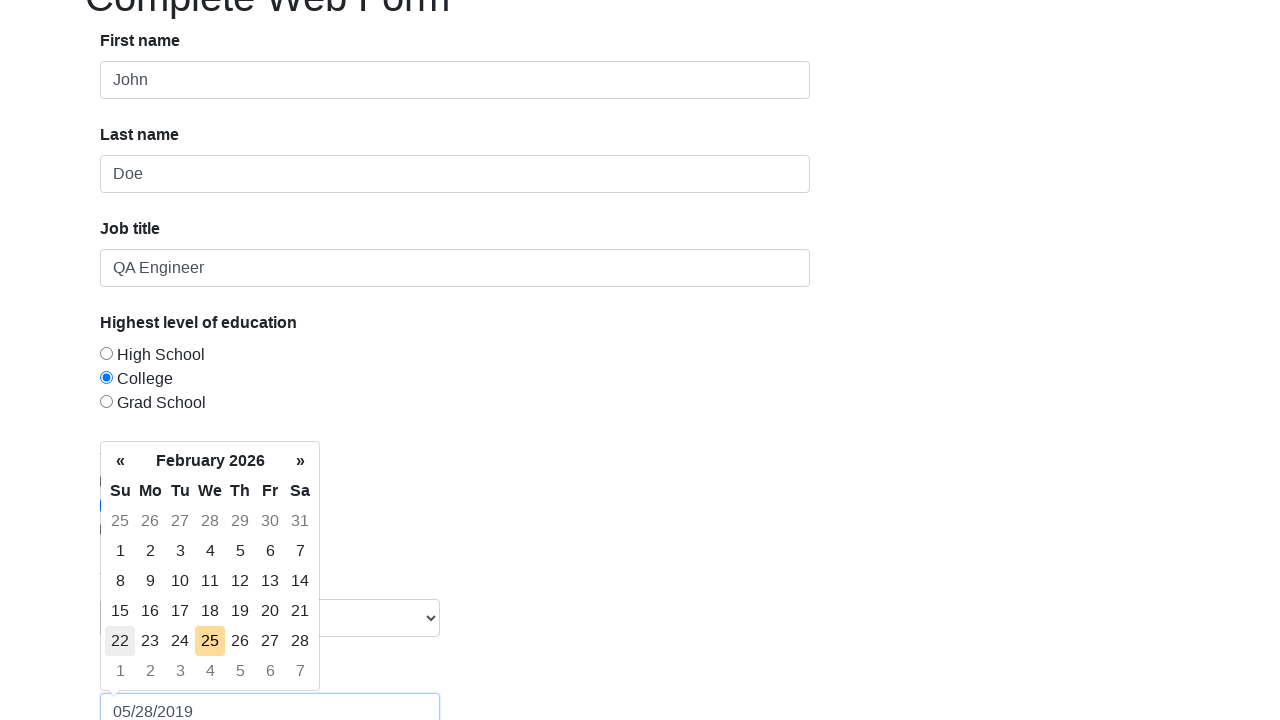

Pressed Enter to confirm date picker on #datepicker
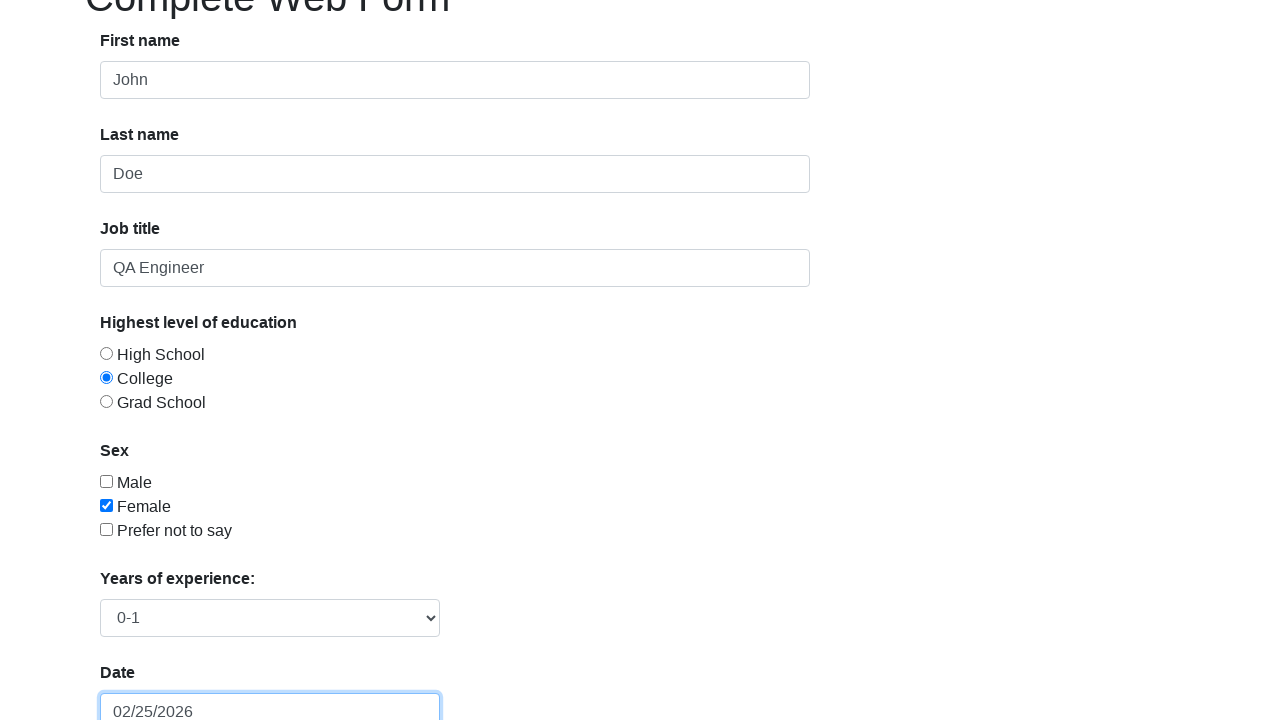

Clicked submit button to submit the form at (148, 680) on .btn.btn-lg.btn-primary
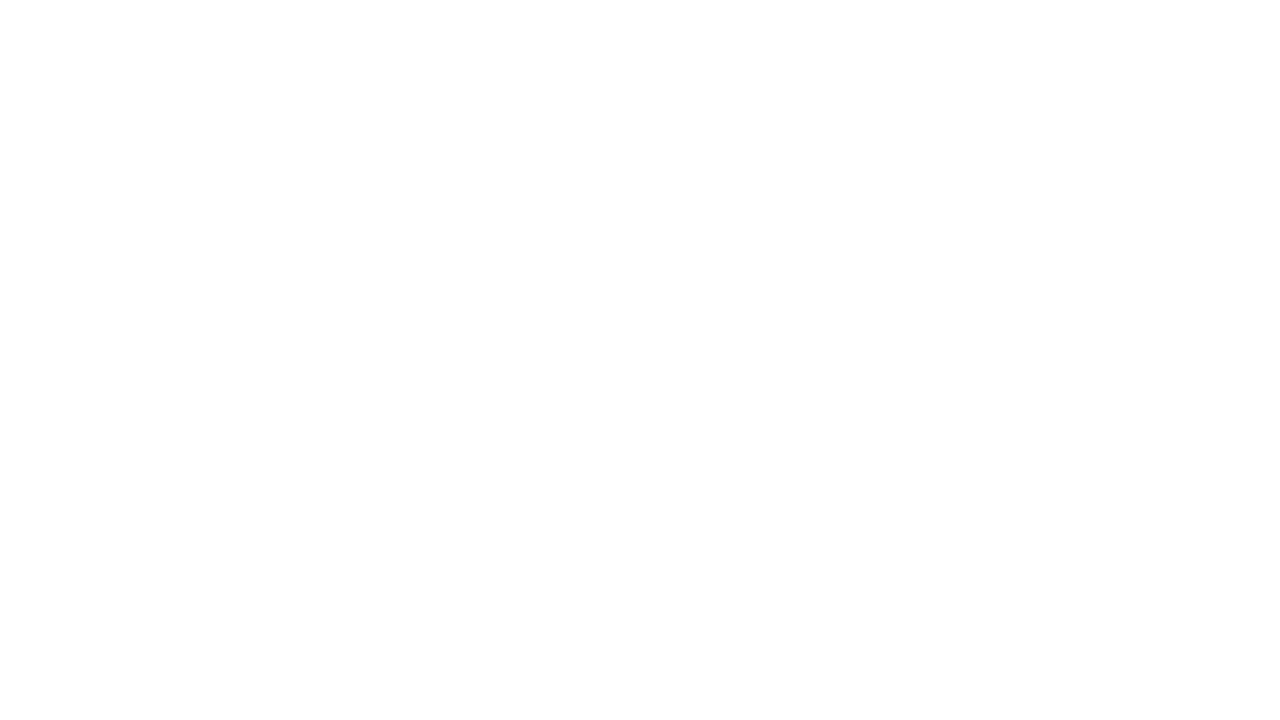

Success alert message appeared
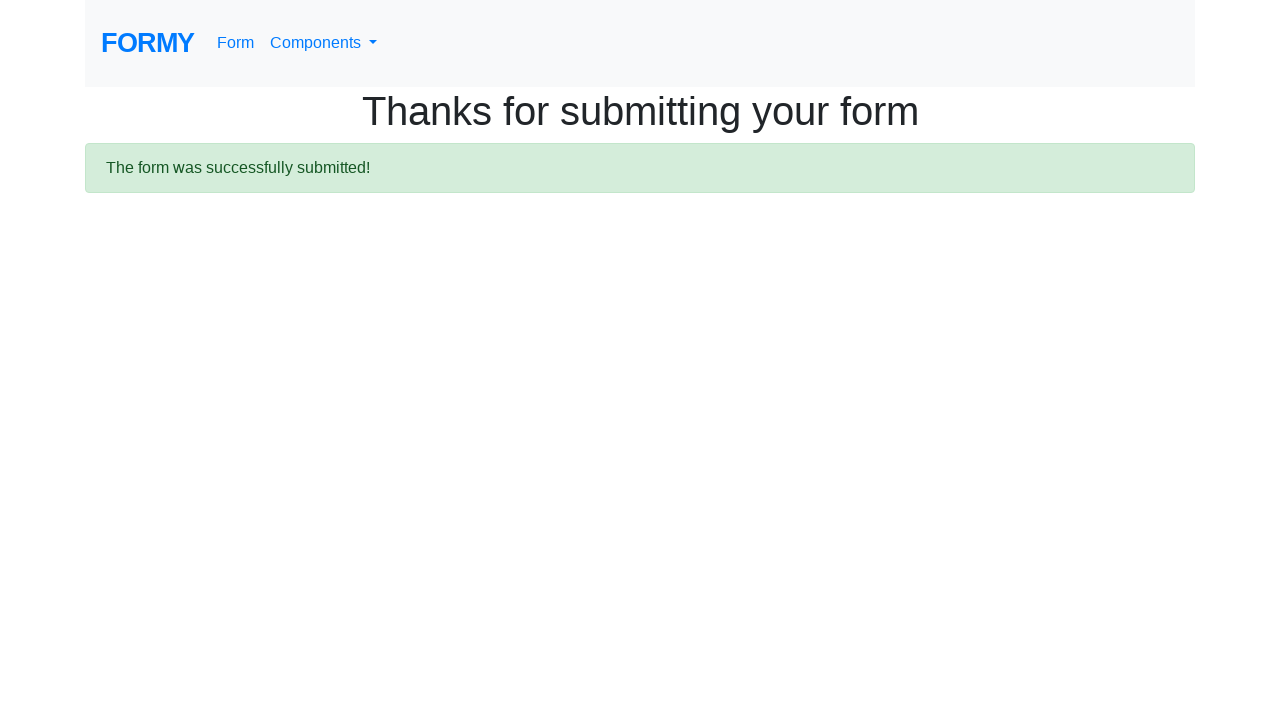

Form submission banner heading loaded successfully
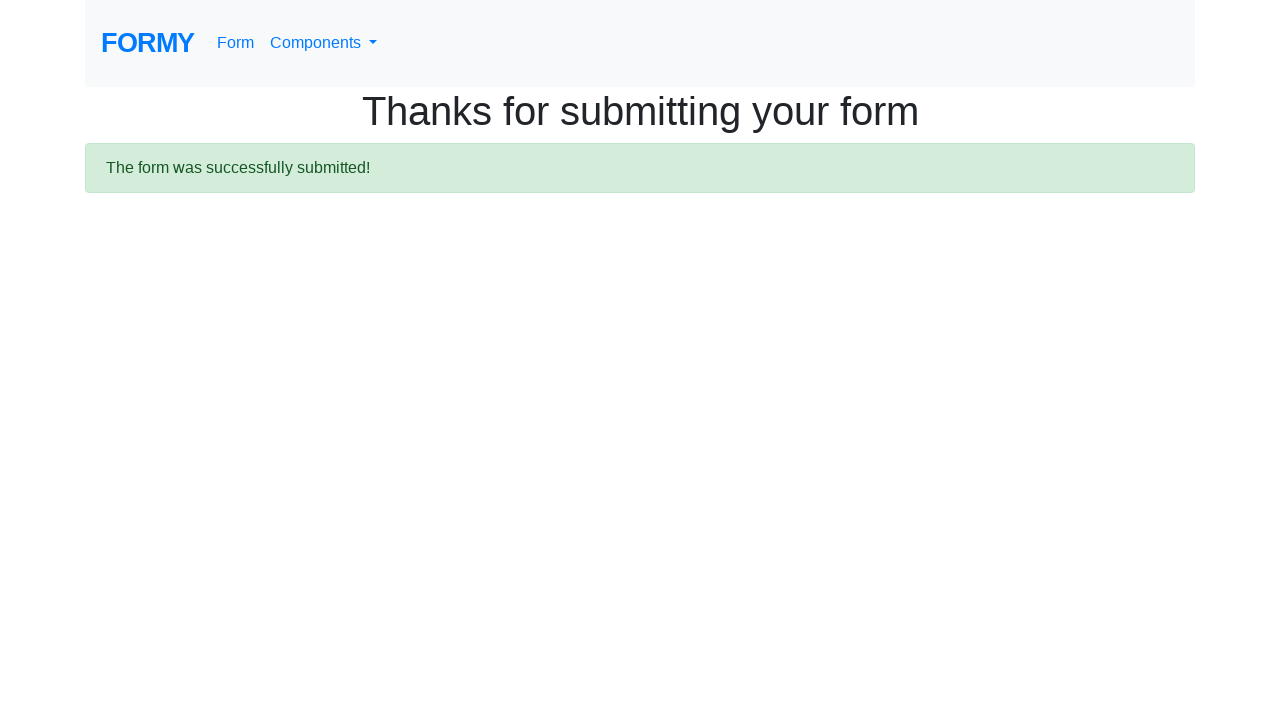

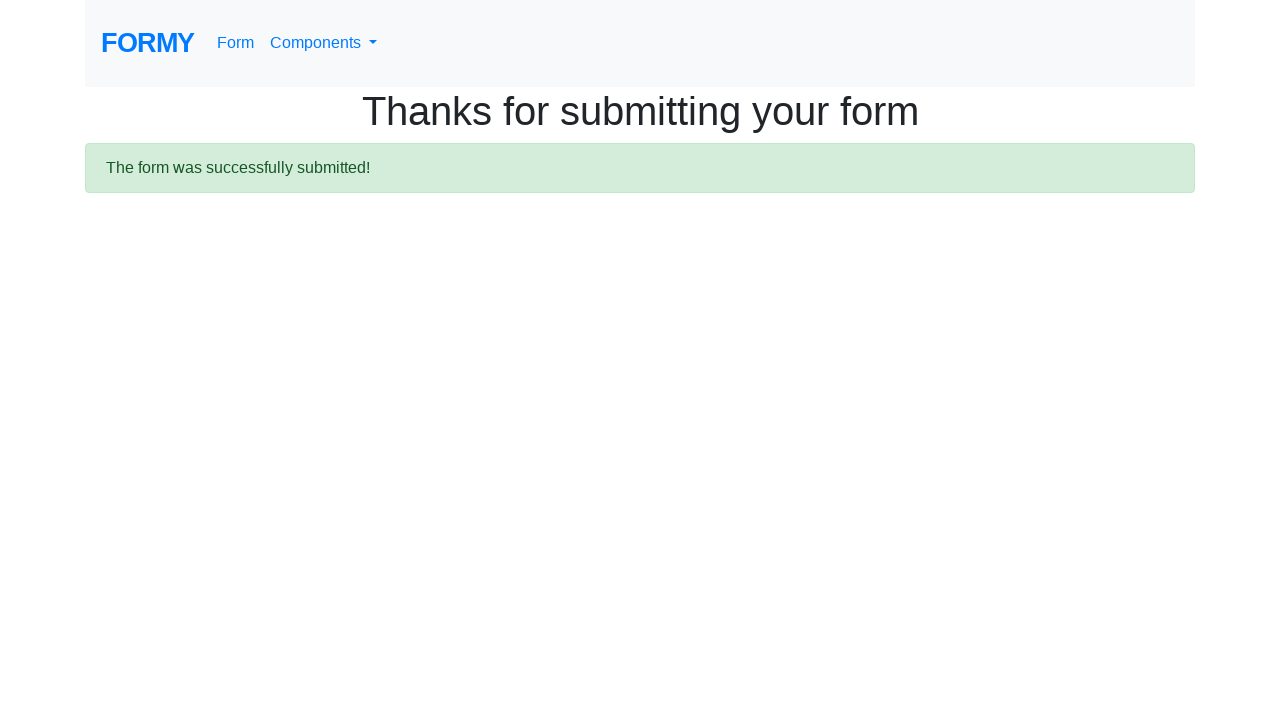